Tests navigation to Selenide examples GitHub page by clicking the link and verifying the GitHub organization page loads

Starting URL: https://selenide.org/quick-start.html

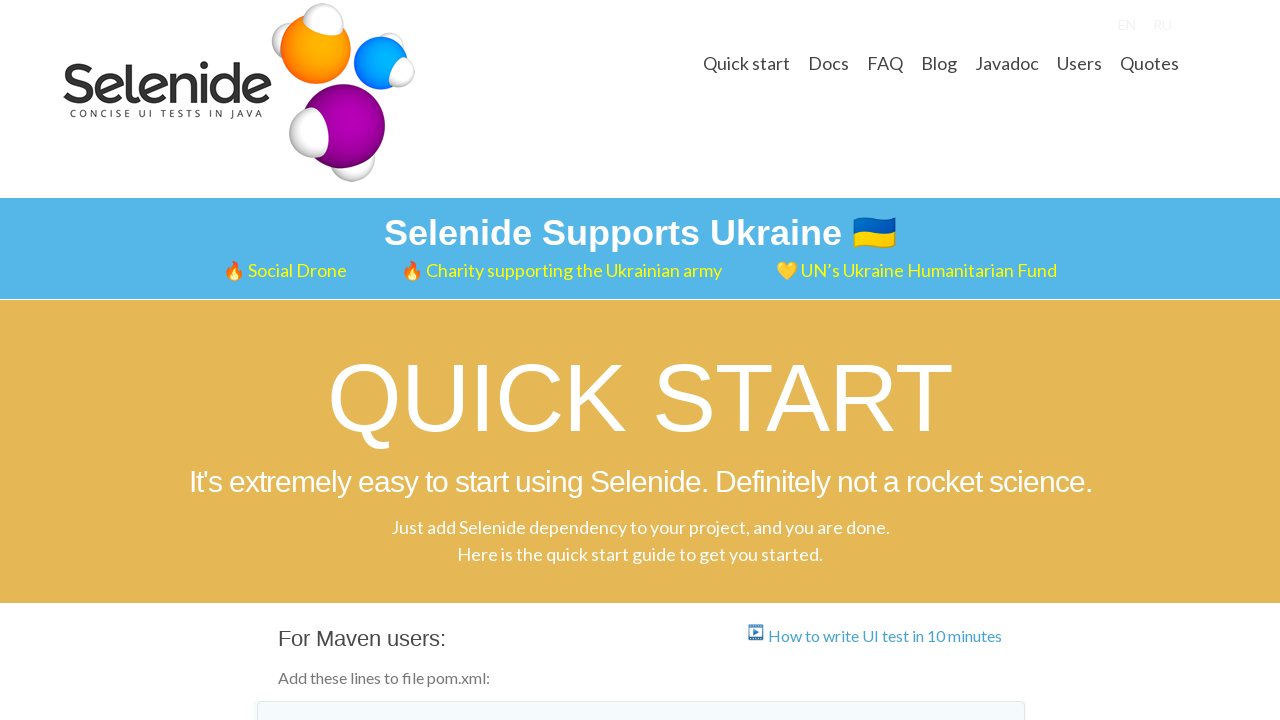

Clicked on 'Selenide examples' link at (423, 361) on a:text('Selenide examples')
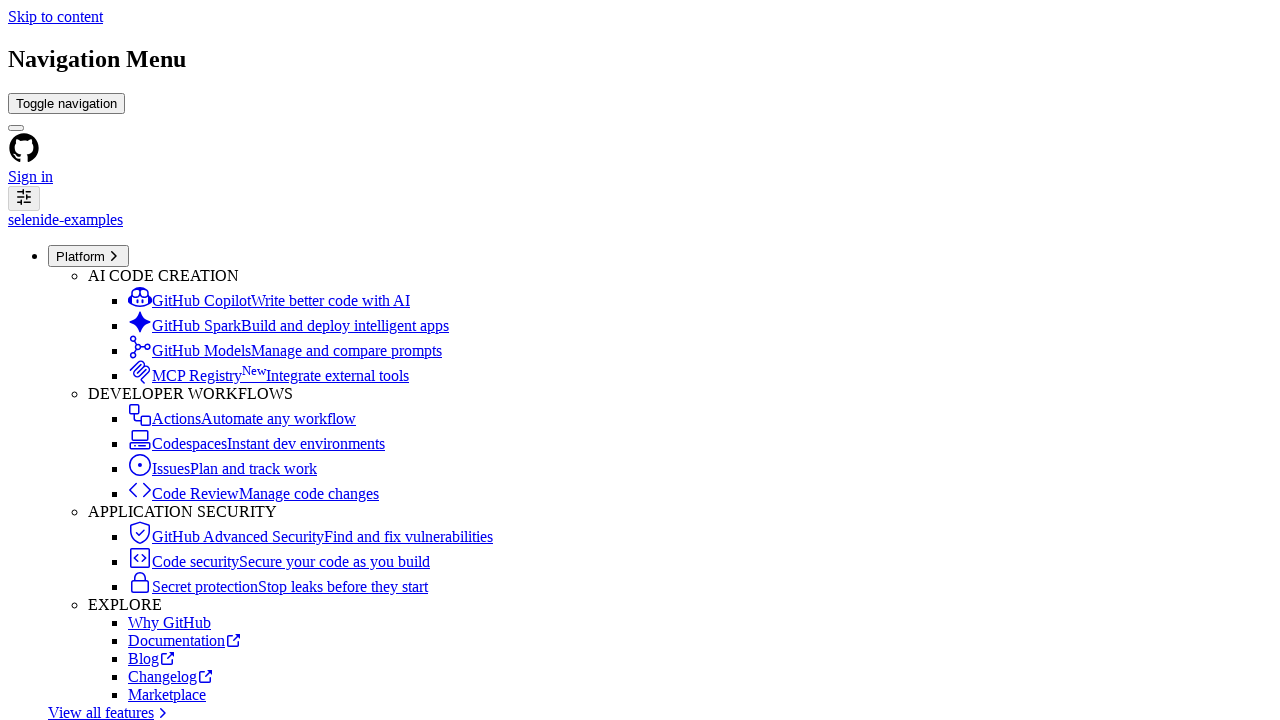

GitHub organization page loaded with org heading visible
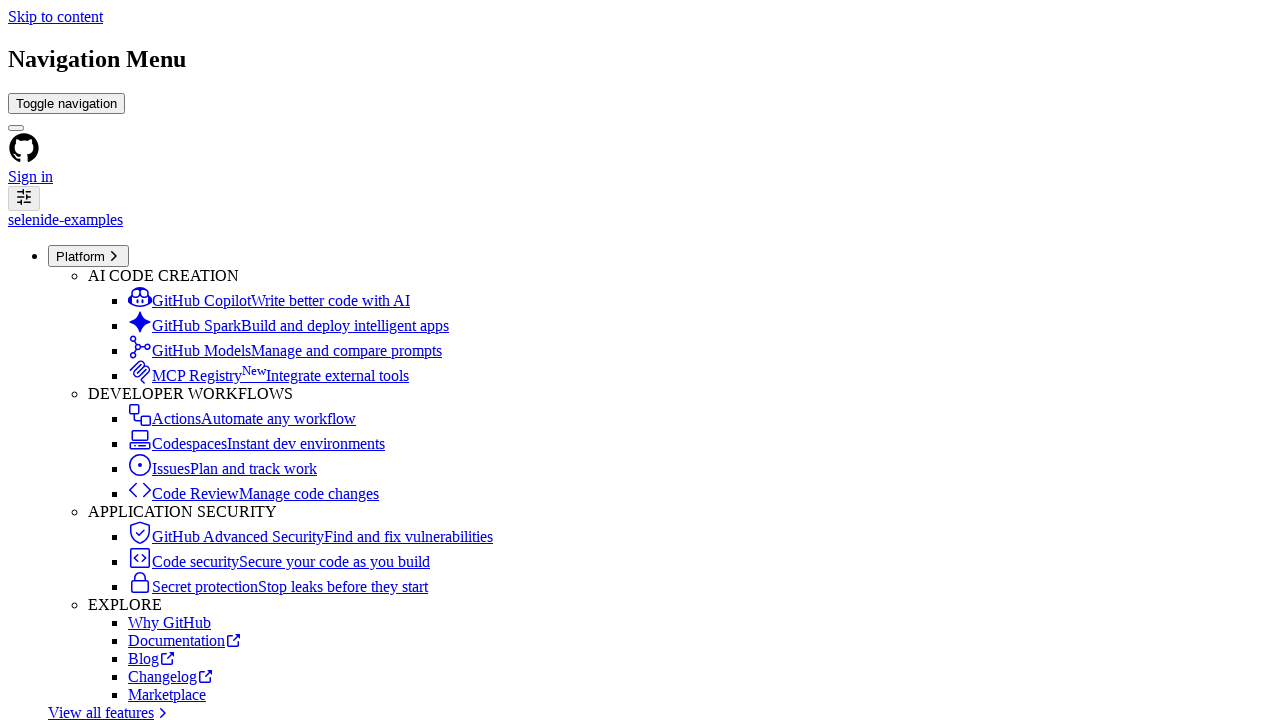

Verified 'Selenide examples' text present in org heading
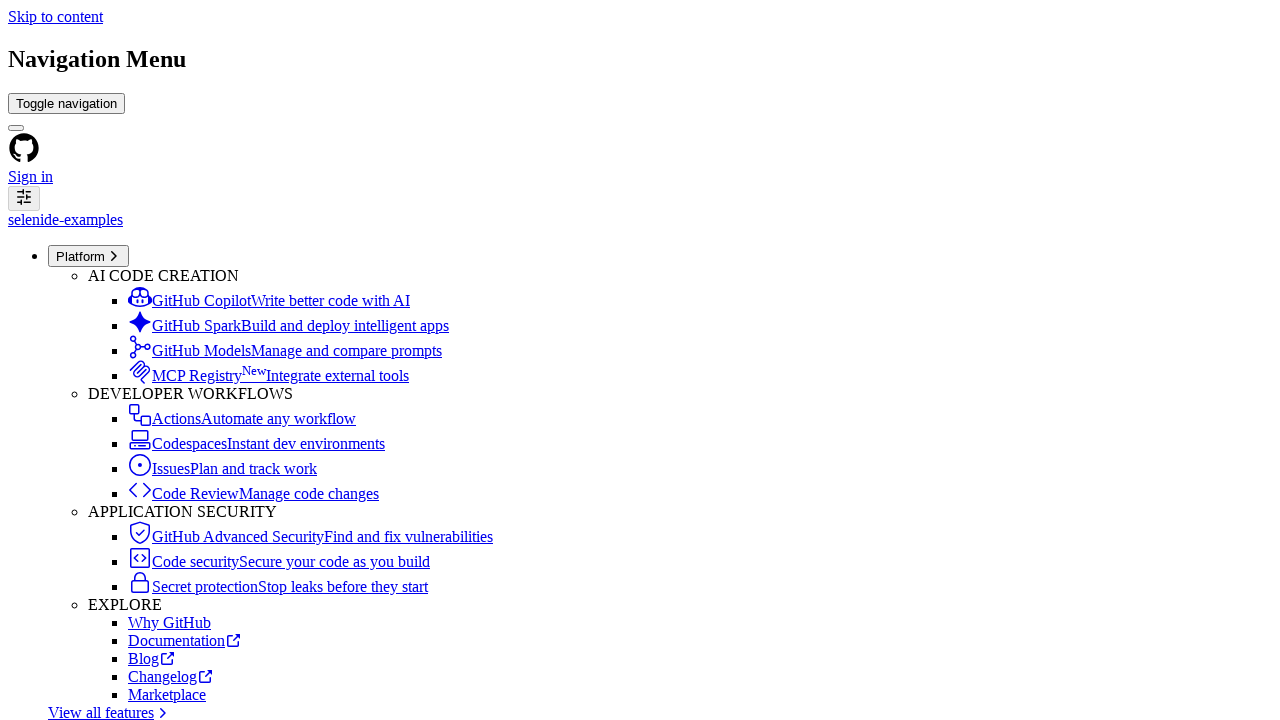

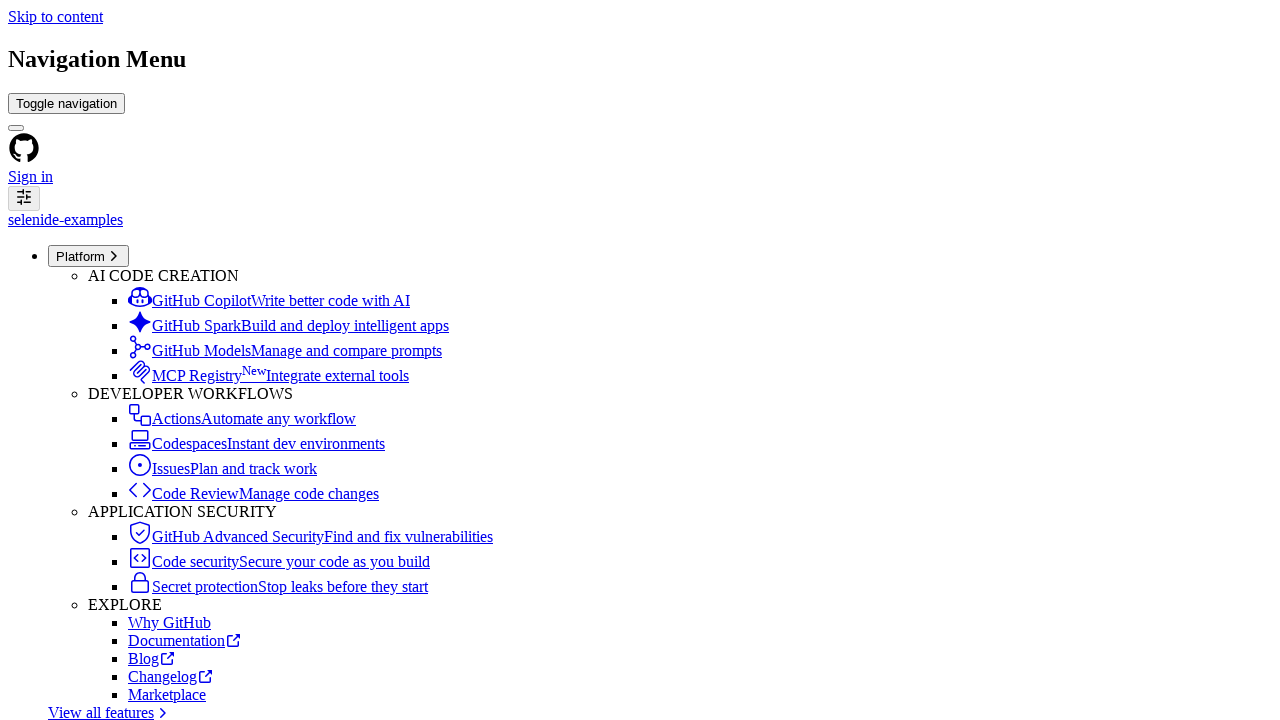